Tests GitHub homepage navigation by clicking on Sign up and Sign in links (without authenticating), then performs a search for "repository" using the search functionality.

Starting URL: https://github.com/

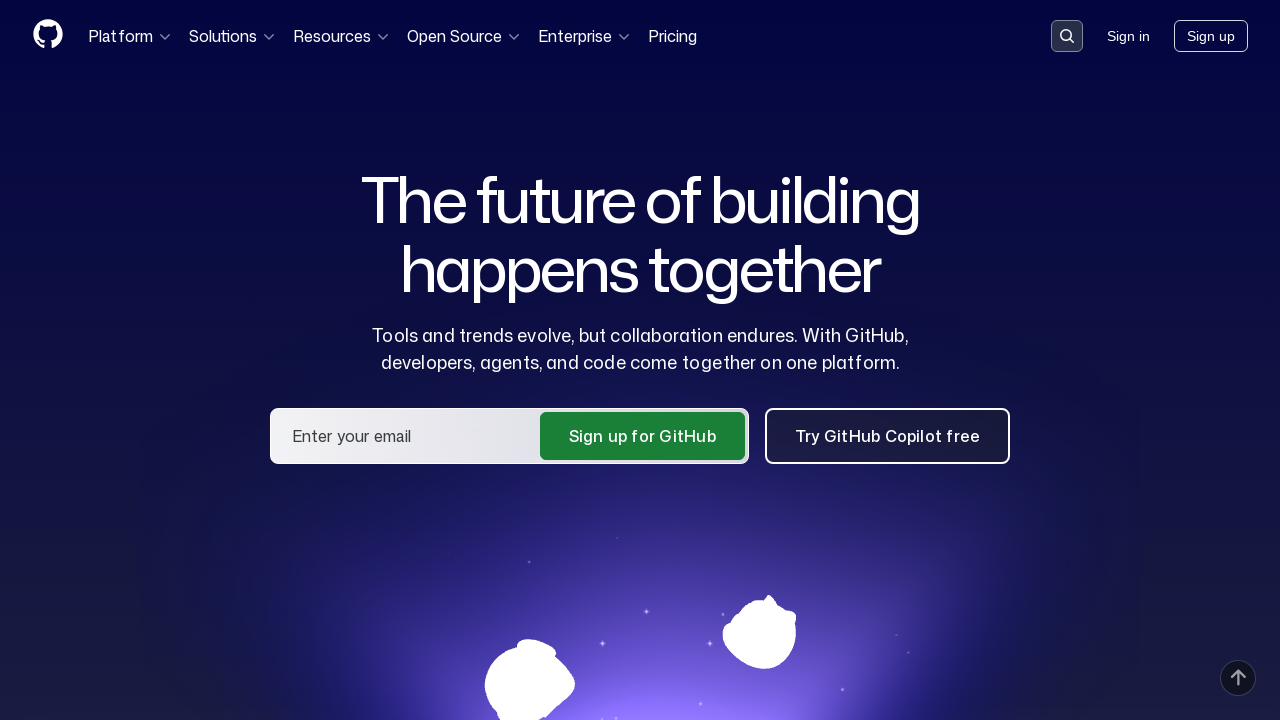

Clicked on the 'Sign up' link at (1211, 36) on internal:role=link[name="Sign up"i]
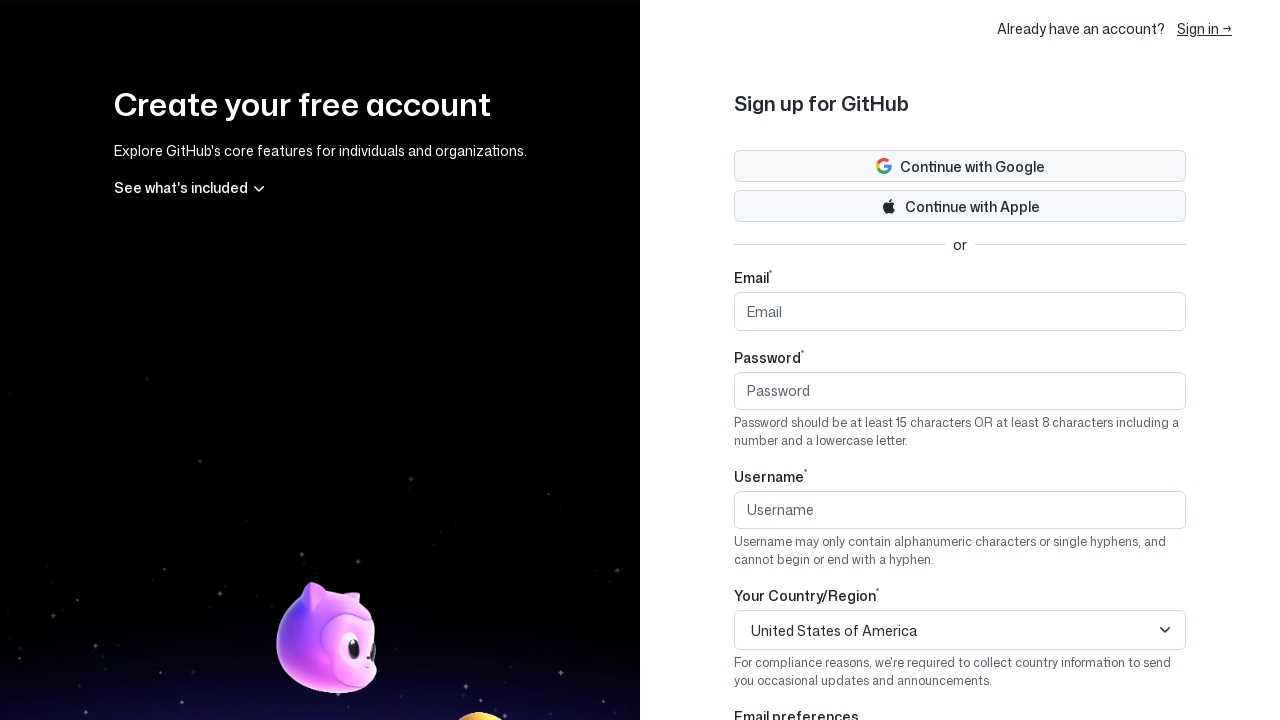

Navigated back to GitHub homepage
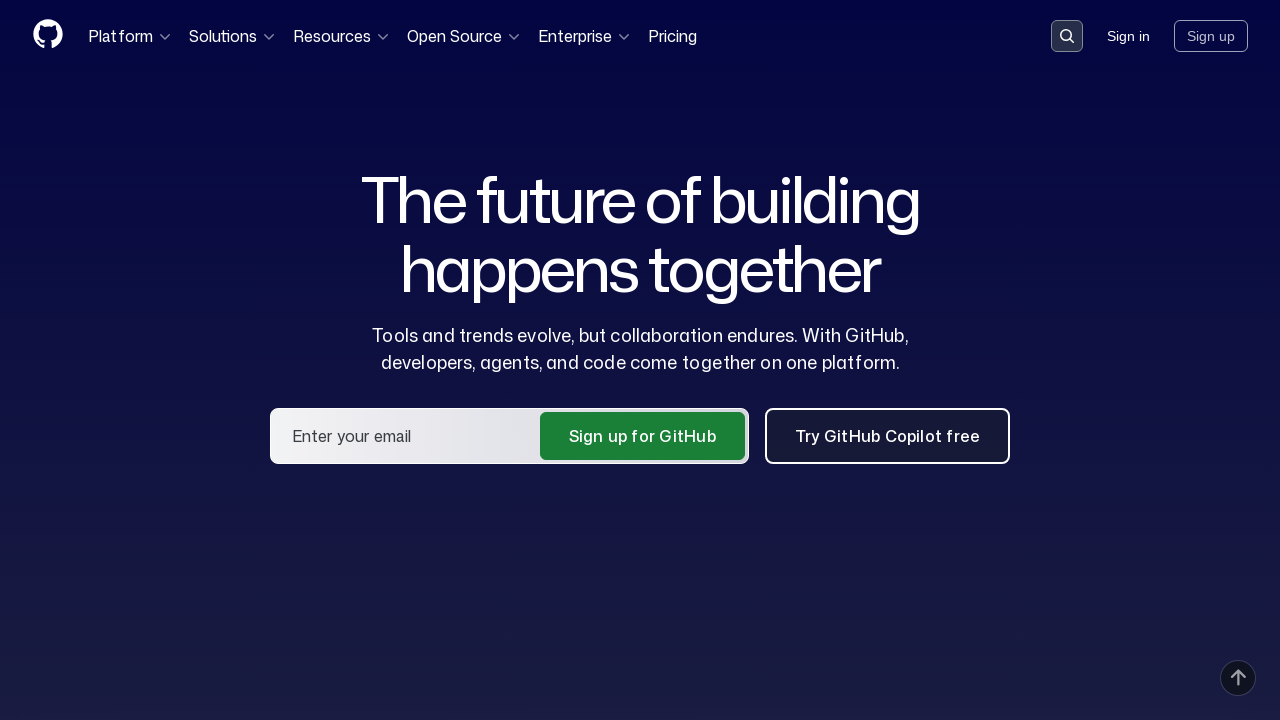

Clicked on the 'Sign in' link at (1128, 36) on internal:role=link[name="Sign in"i]
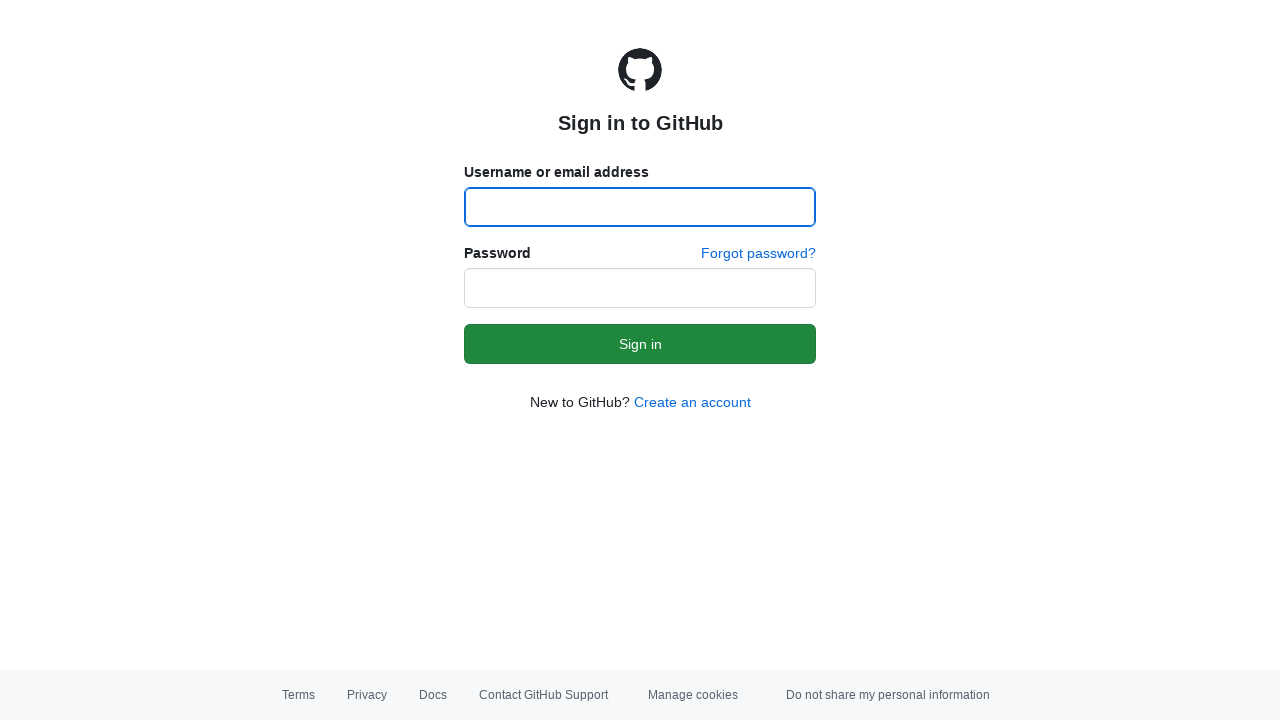

Navigated back to GitHub homepage
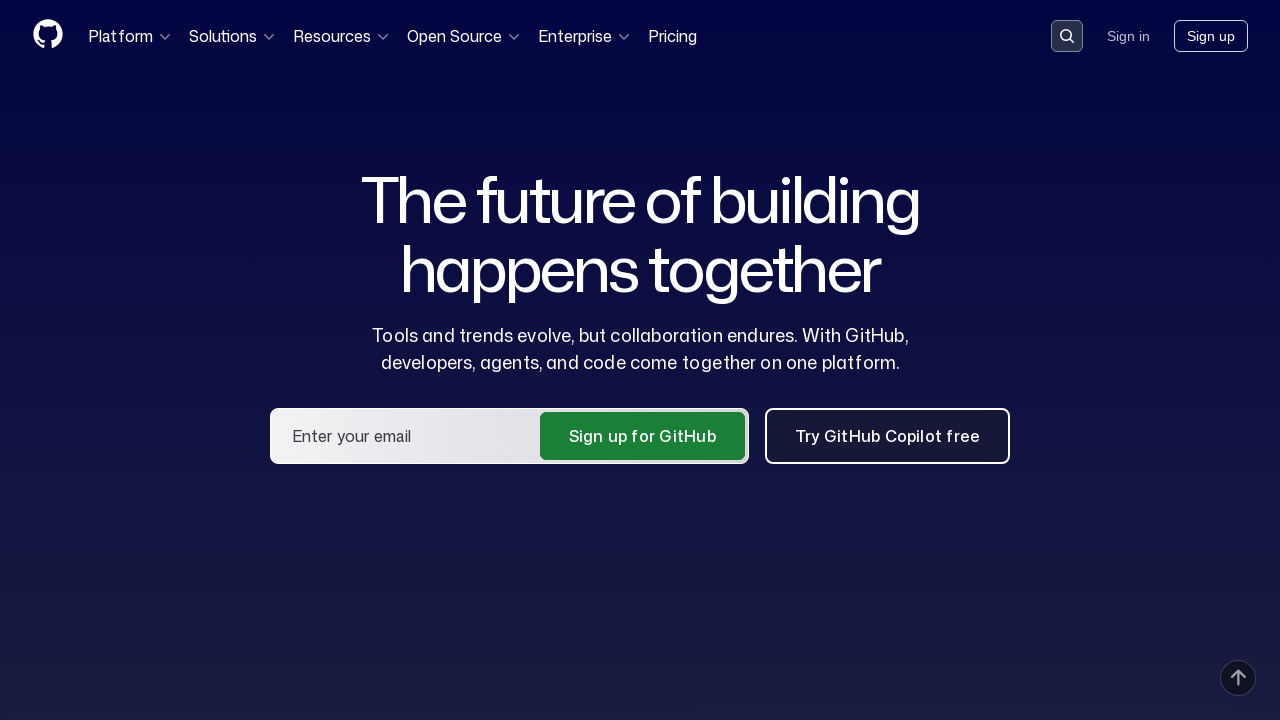

Clicked on the search button at (1067, 36) on internal:role=button[name="Search or jump to…"i]
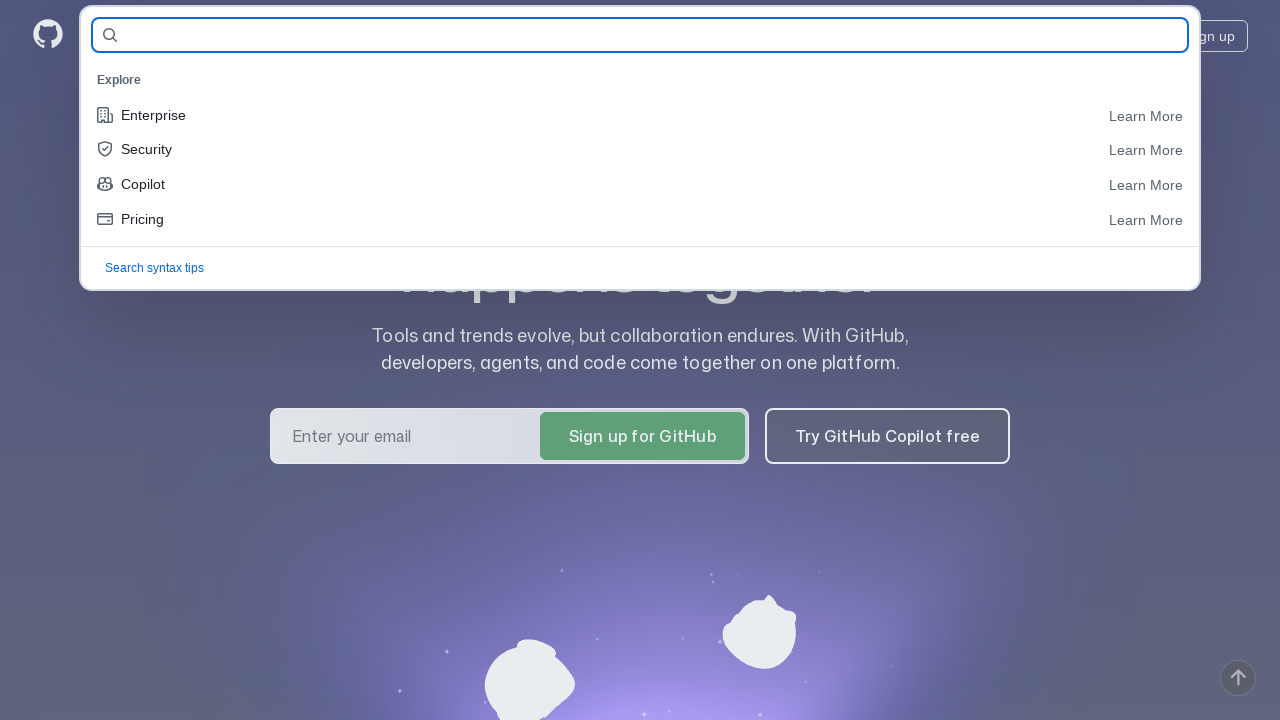

Filled the search box with 'repository' on internal:role=combobox[name="Search"i]
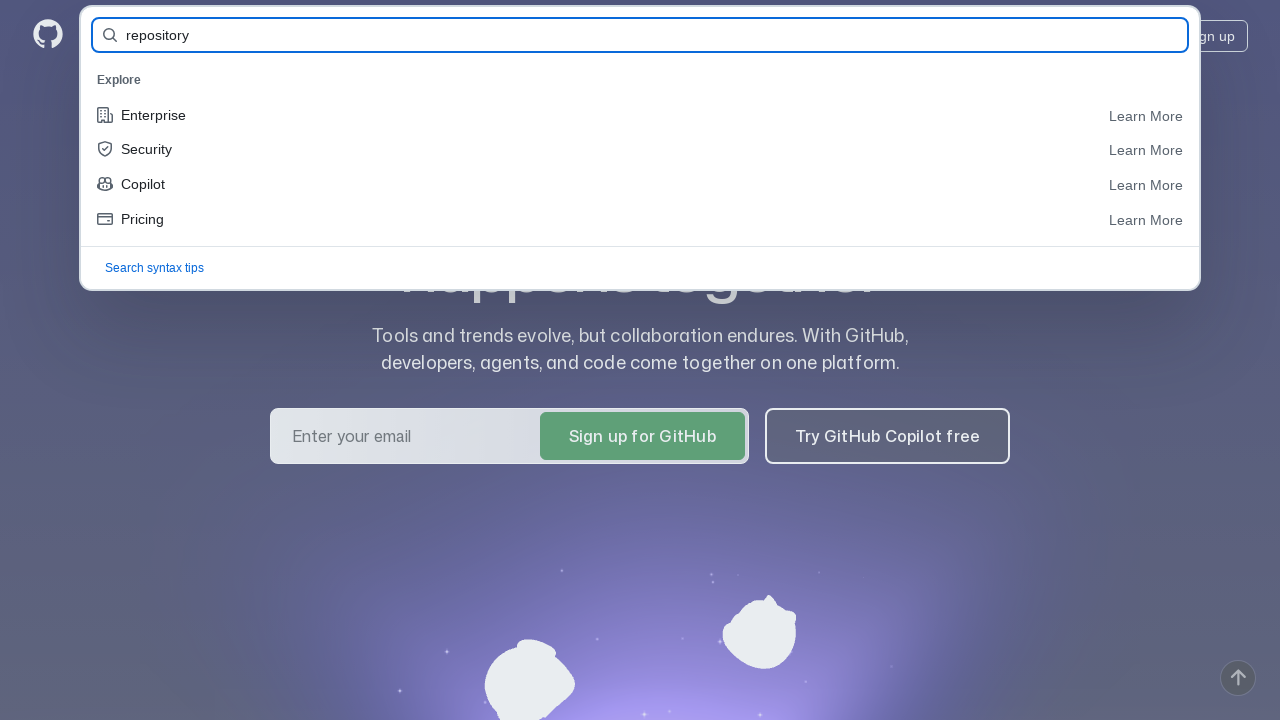

Pressed Enter to submit the search on internal:role=combobox[name="Search"i]
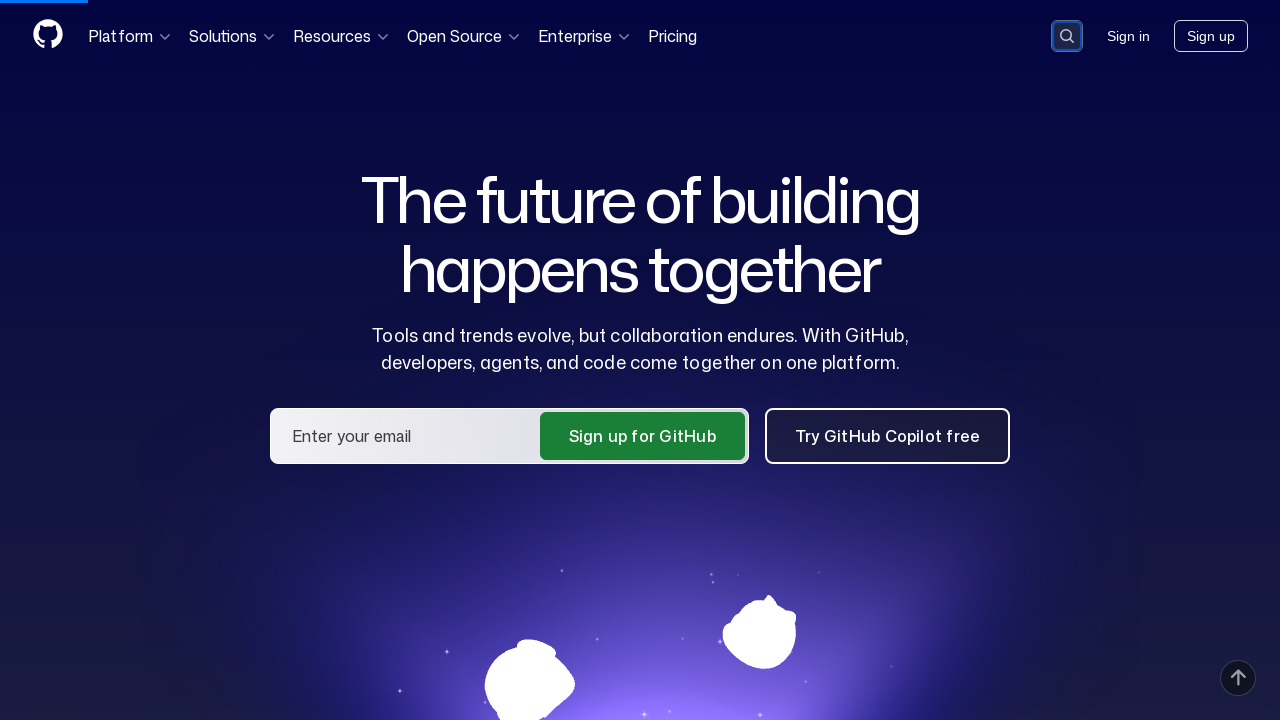

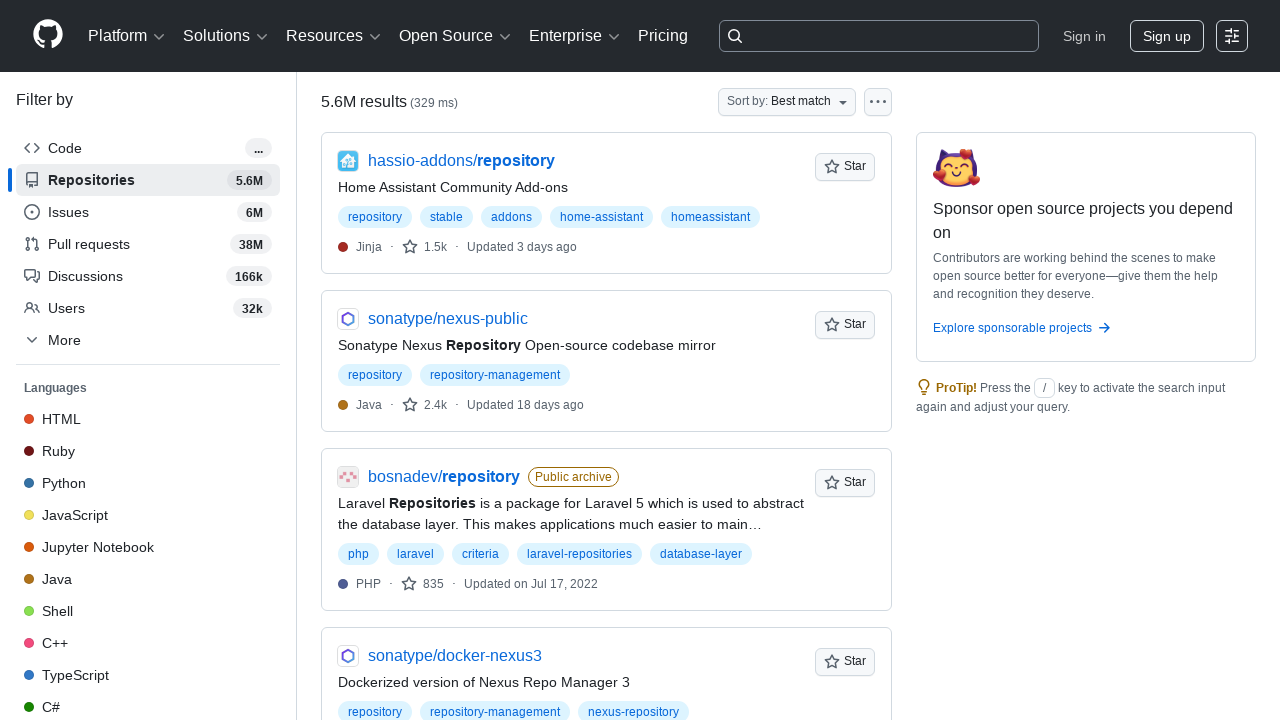